Tests right-click context menu functionality, handles alert dialog, navigates to a new page via link click, and verifies content in the newly opened window

Starting URL: https://the-internet.herokuapp.com/context_menu

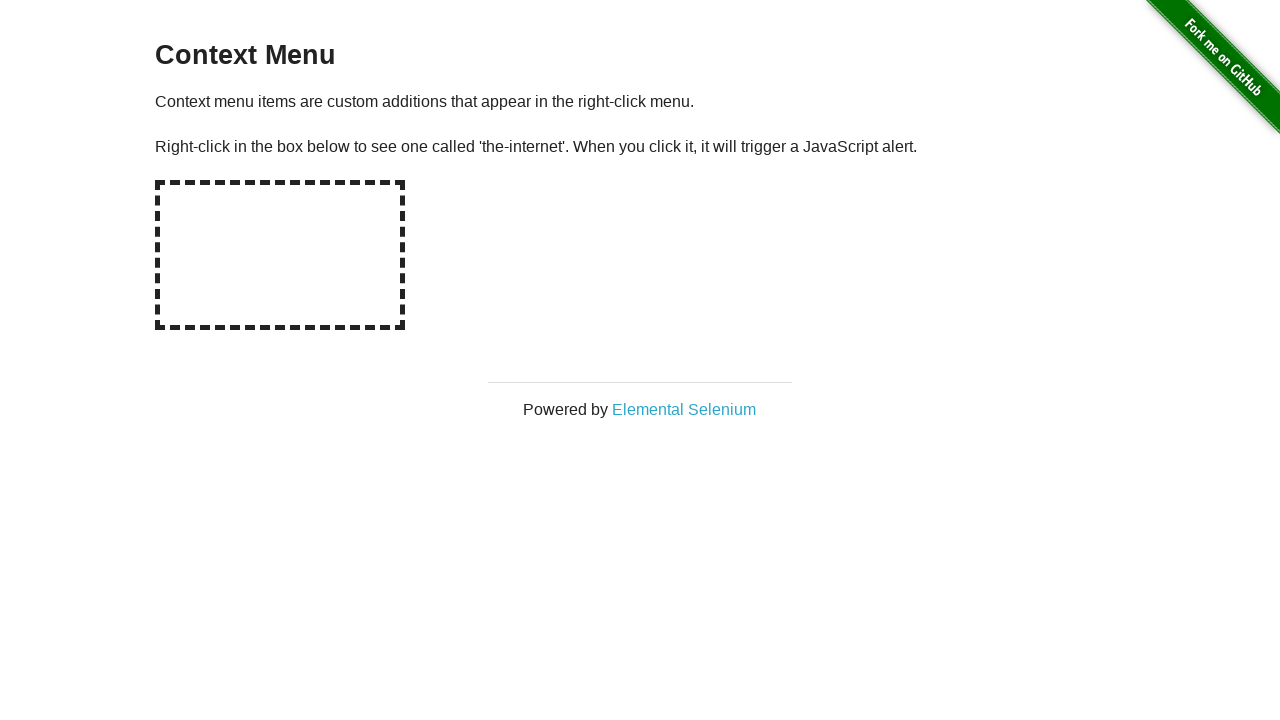

Located the hot-spot element for right-click action
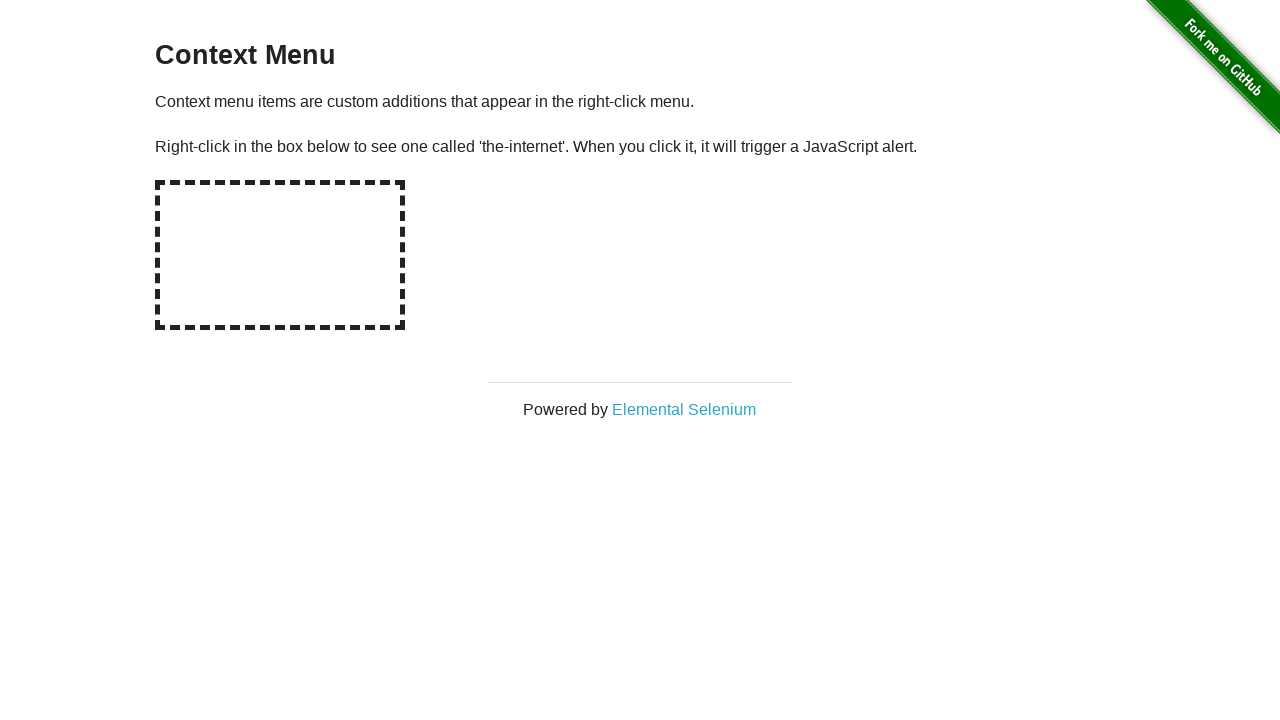

Right-clicked on the hot-spot element to open context menu at (280, 255) on xpath=//div[@id='hot-spot']
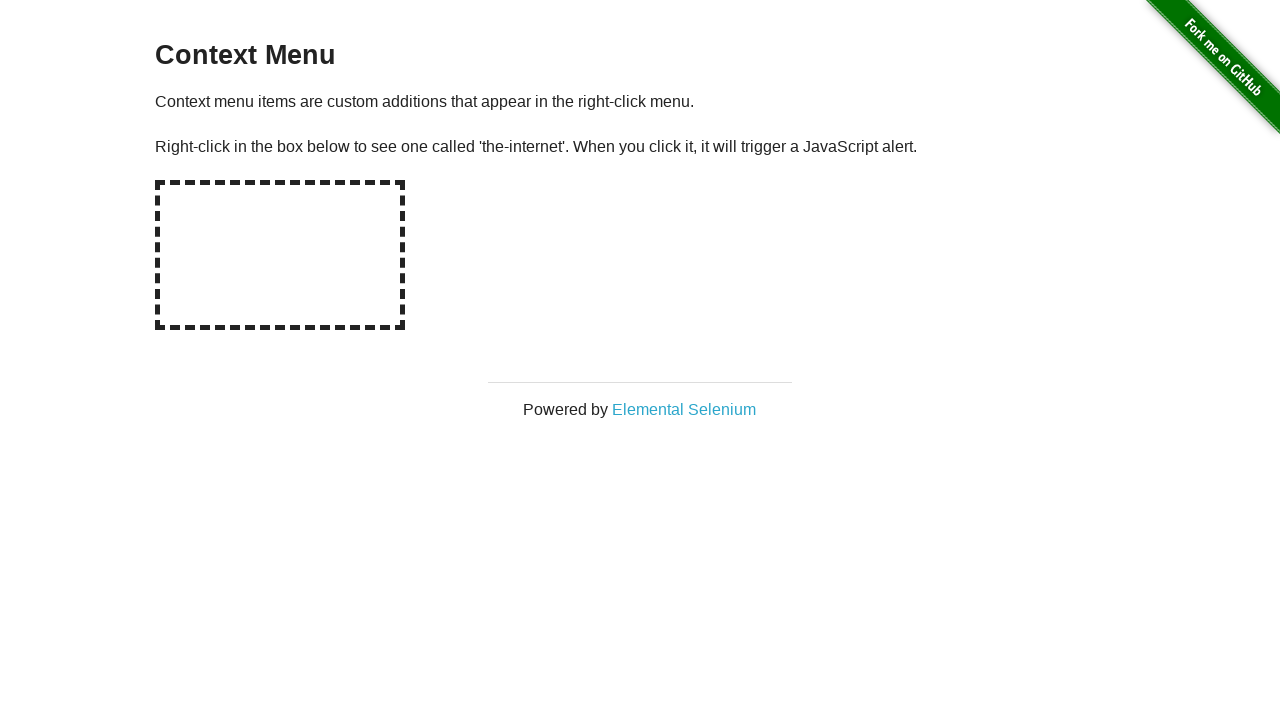

Set up dialog handler to accept alert
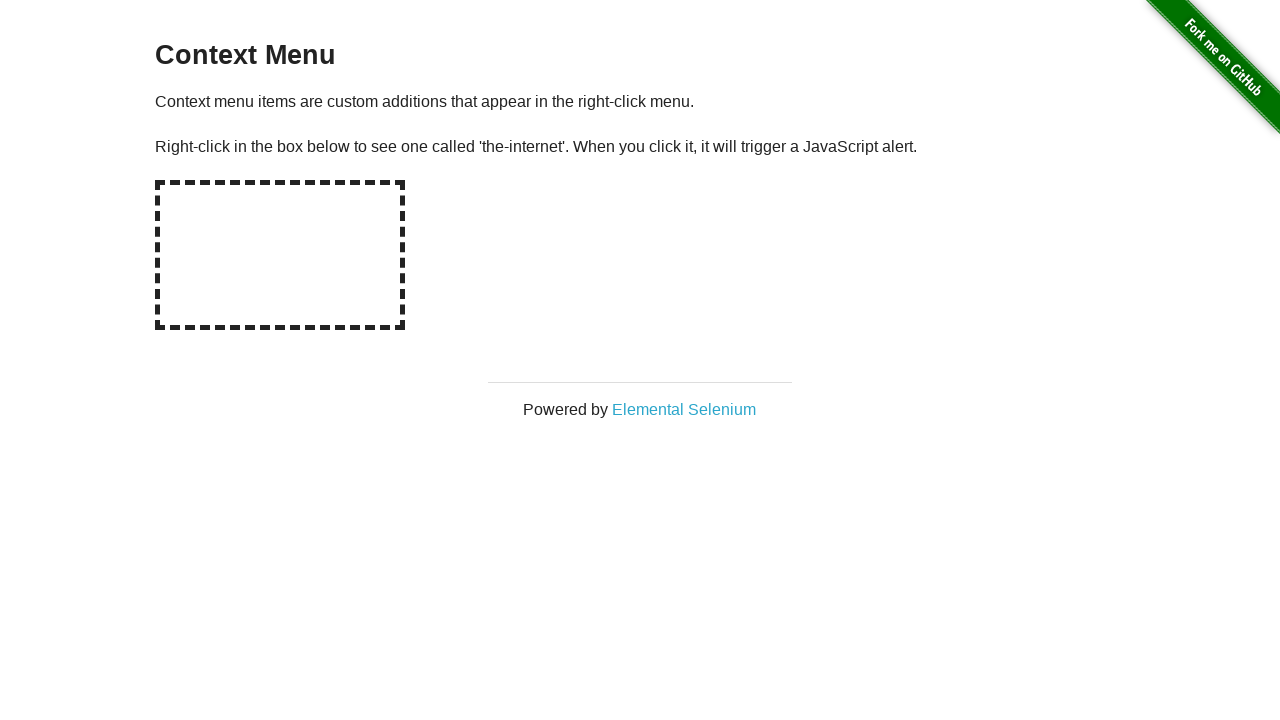

Clicked on Elemental Selenium link at (684, 409) on text=Elemental Selenium
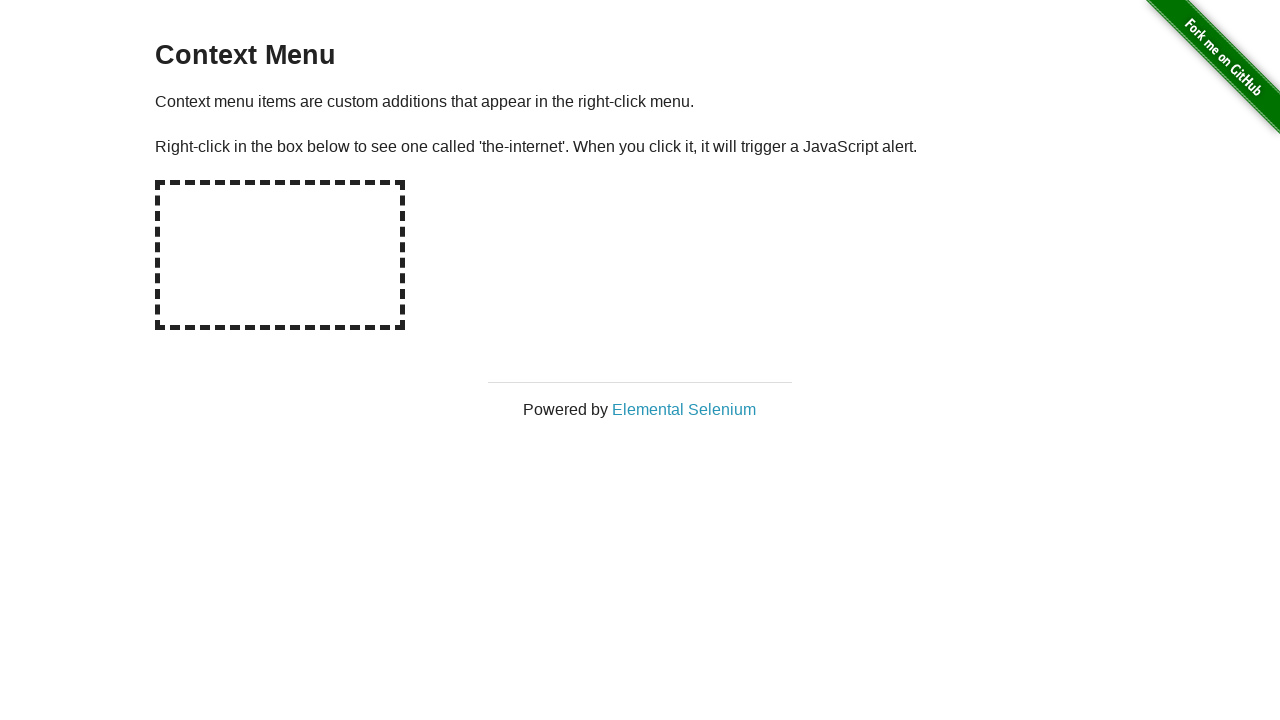

Clicked Elemental Selenium link and new page opened at (684, 409) on text=Elemental Selenium
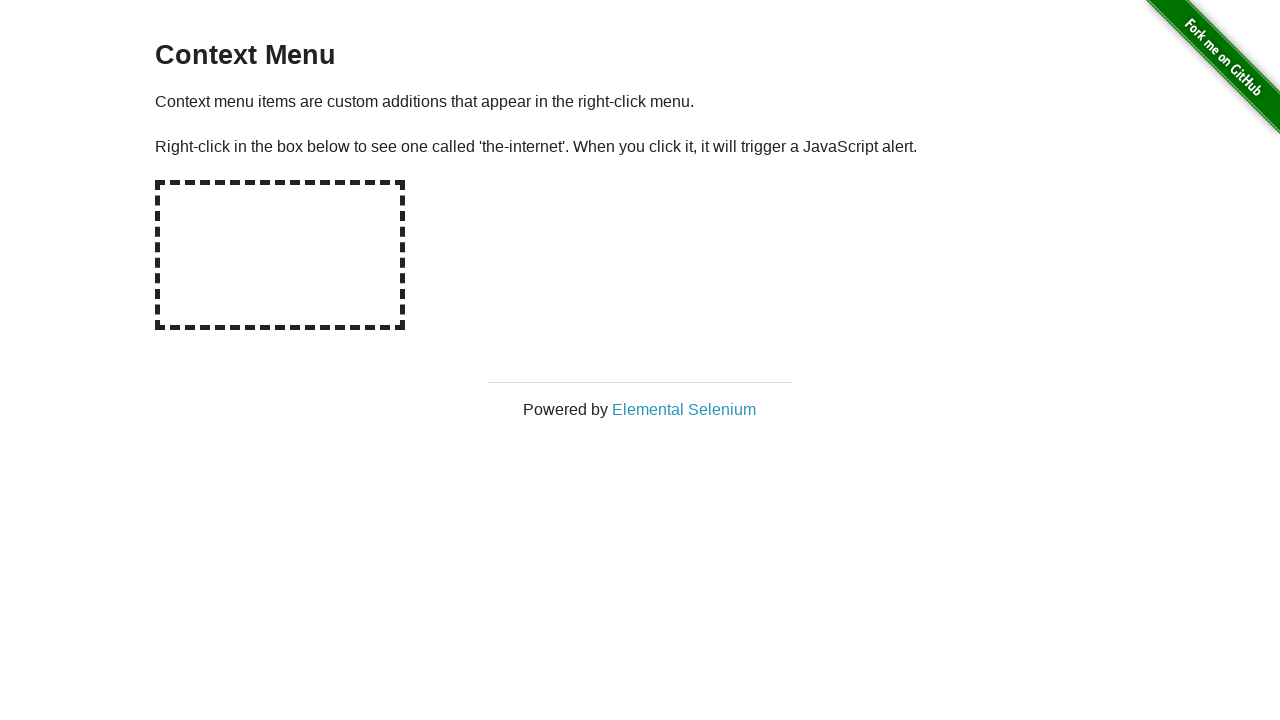

Captured reference to newly opened page
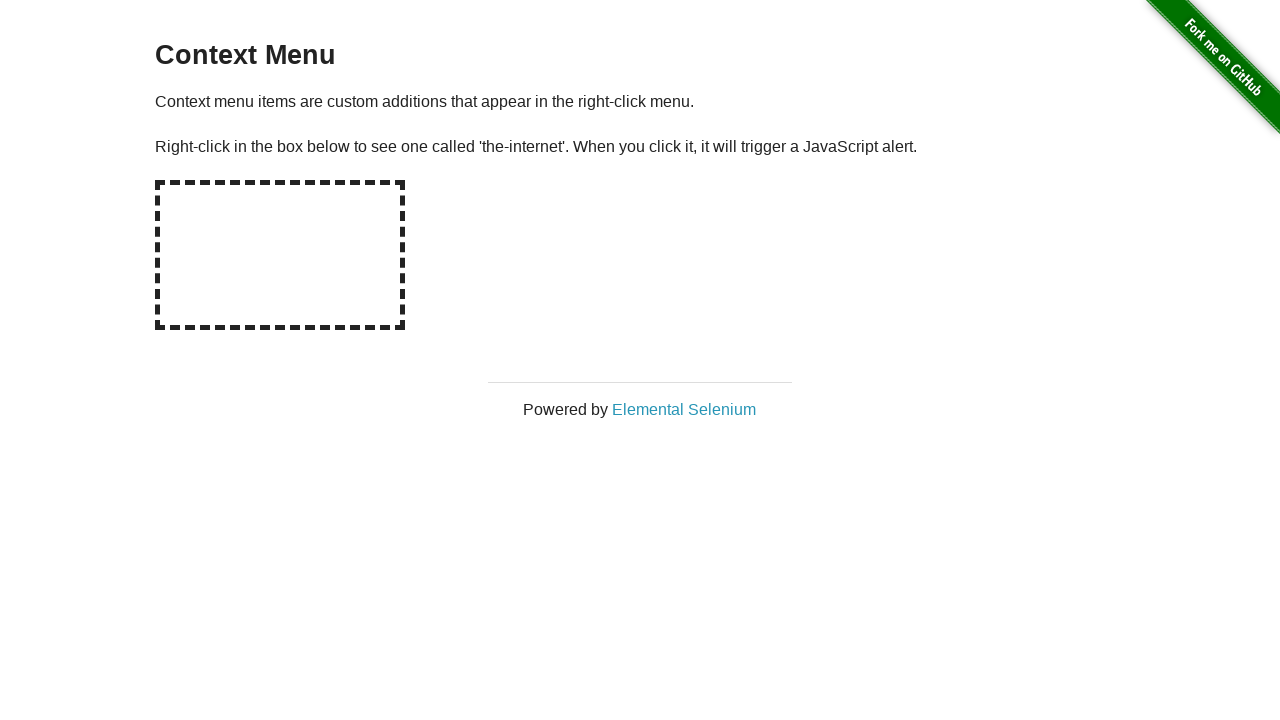

Waited for h1 element to load on new page
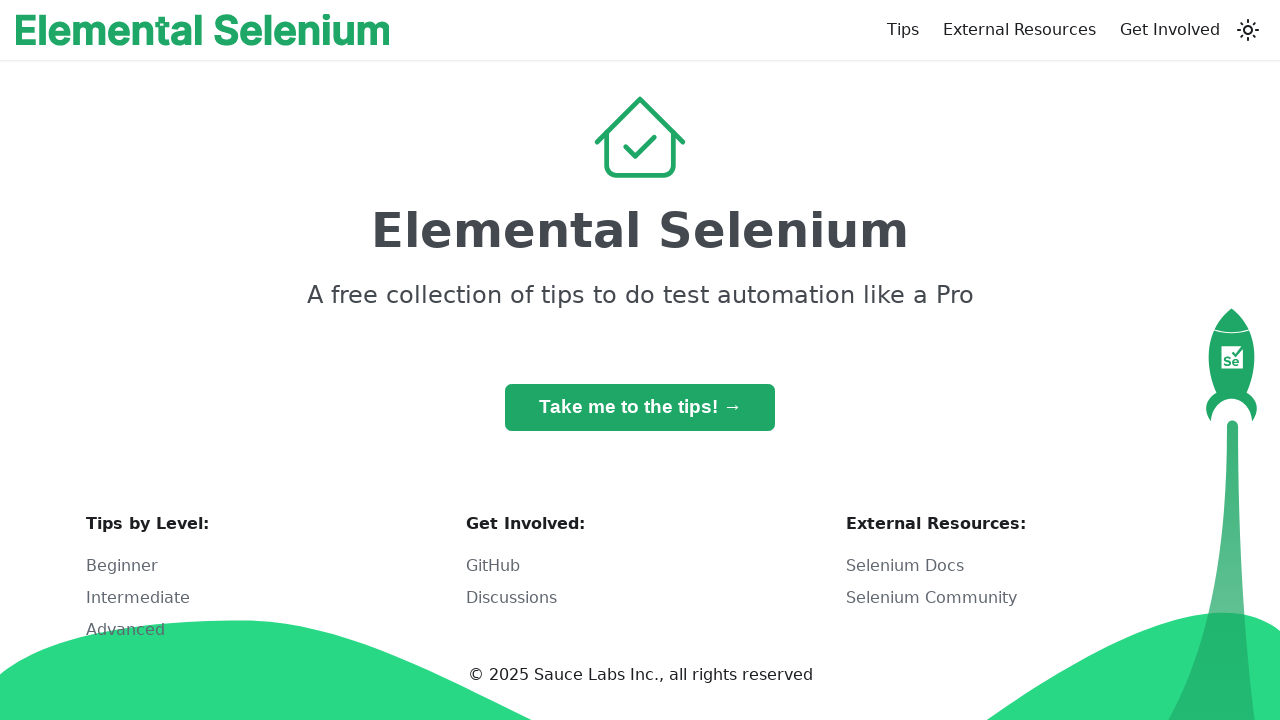

Retrieved h1 text content from new page
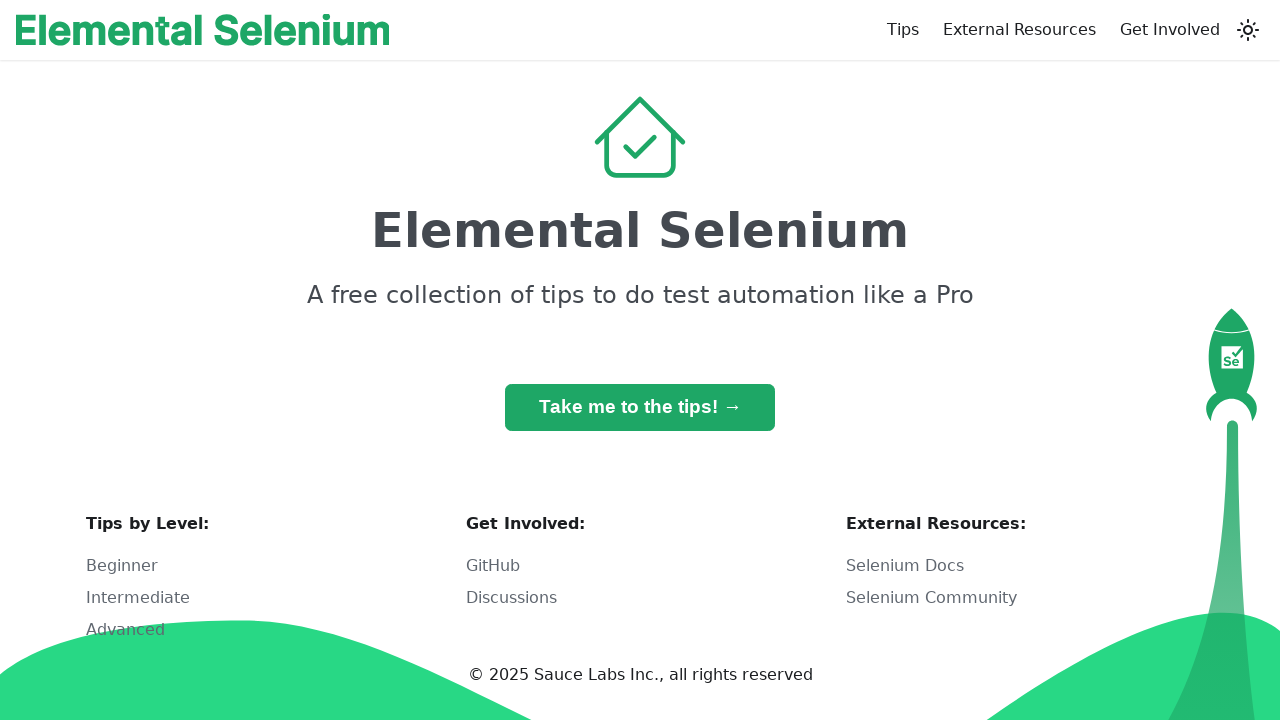

Verified h1 text is 'Elemental Selenium'
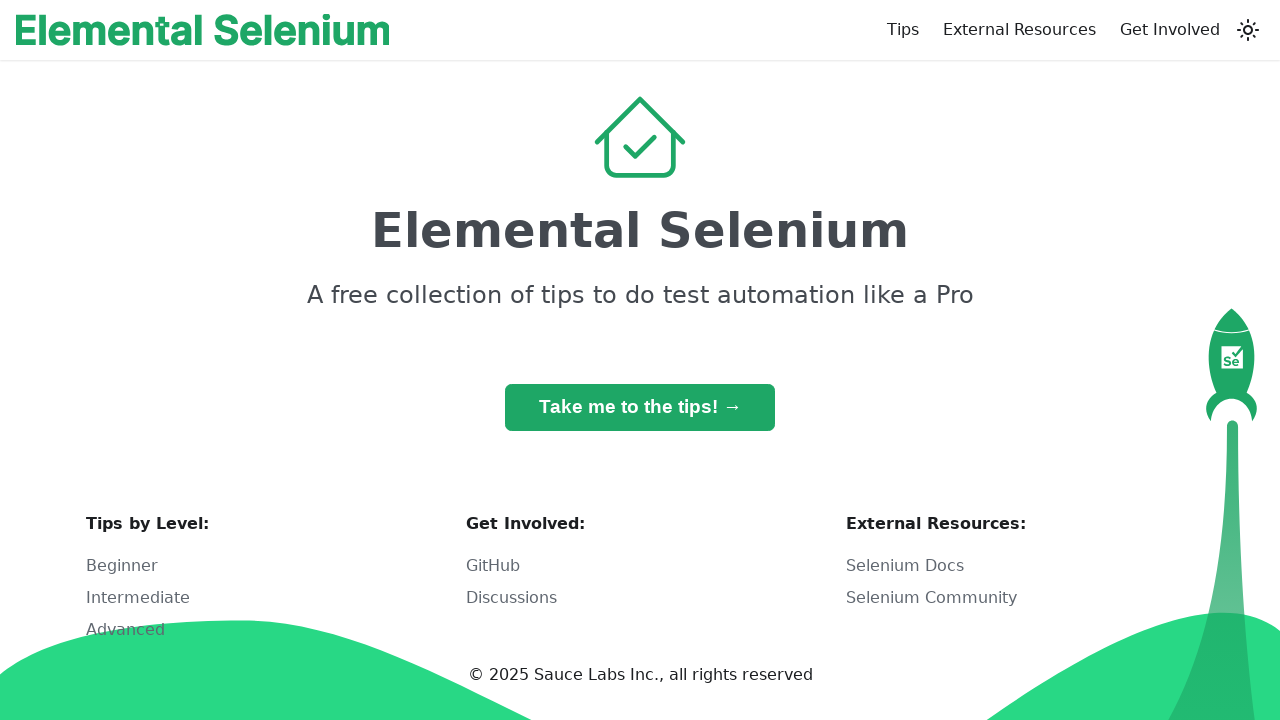

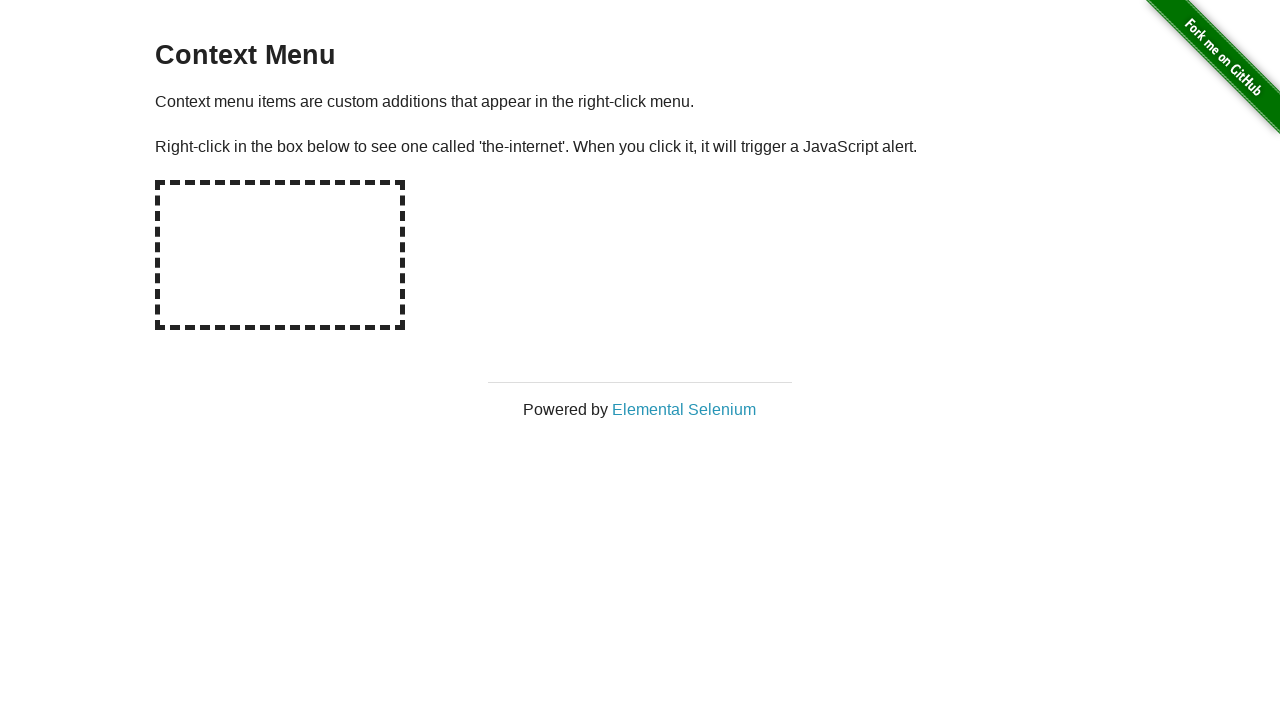